Tests that clicking the 404 status code link returns the correct HTTP 404 response

Starting URL: http://the-internet.herokuapp.com/status_codes

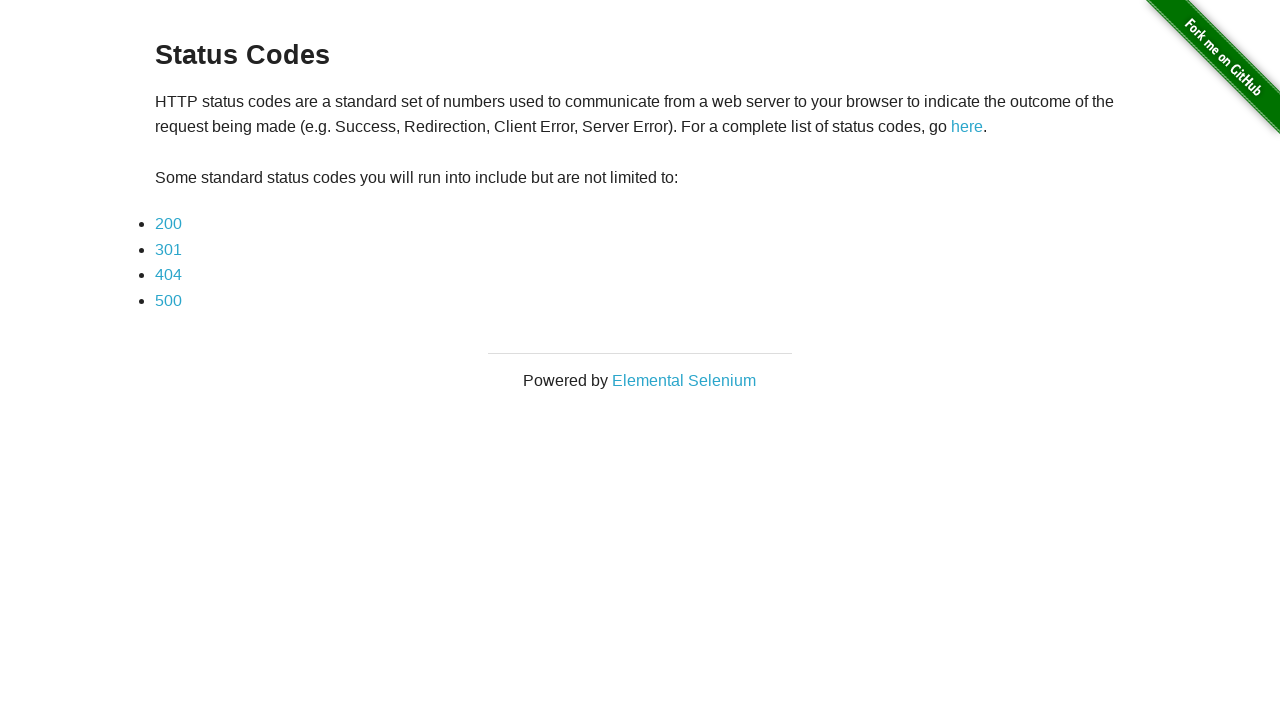

Navigated to status codes page
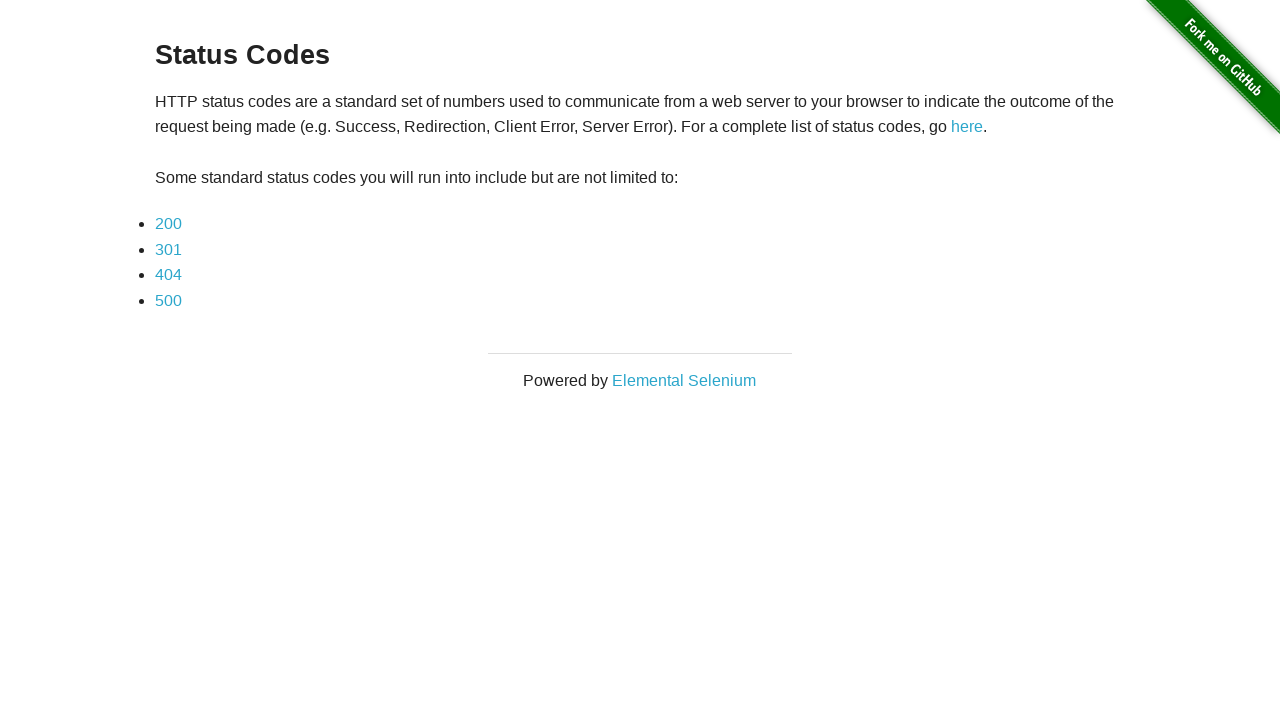

Clicked 404 status code link at (168, 275) on text=404
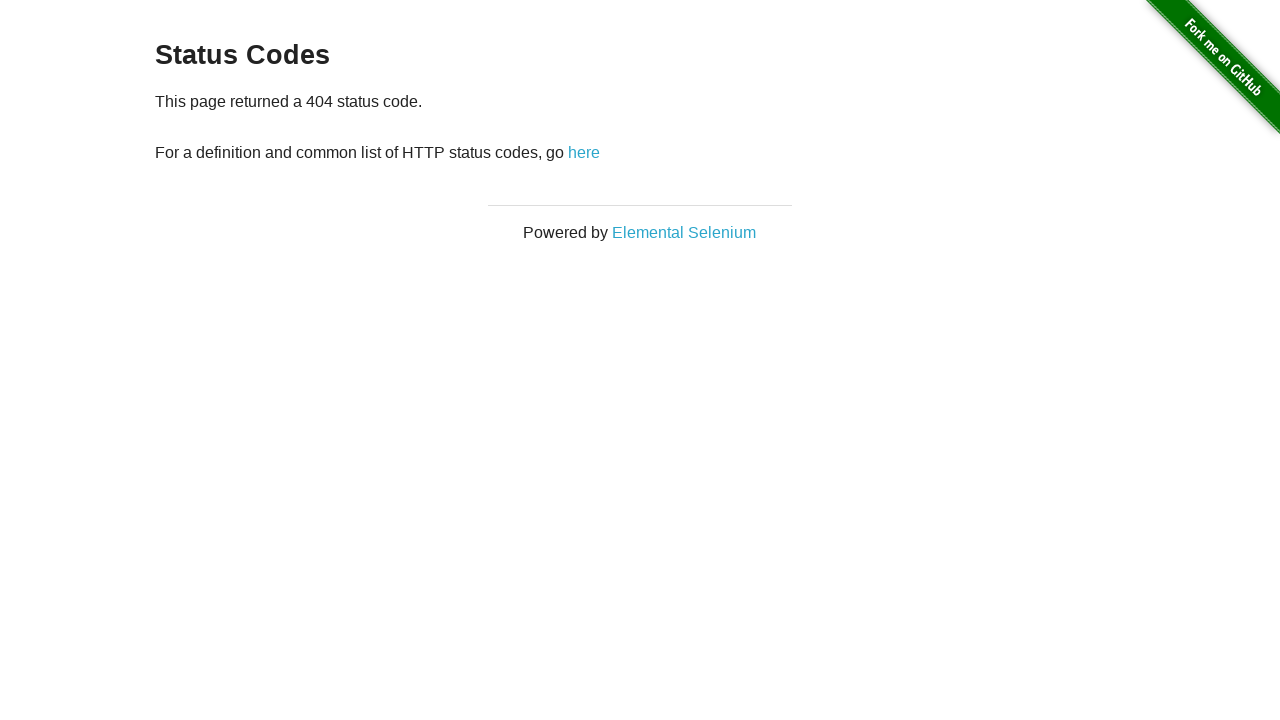

Captured HTTP response from 404 link
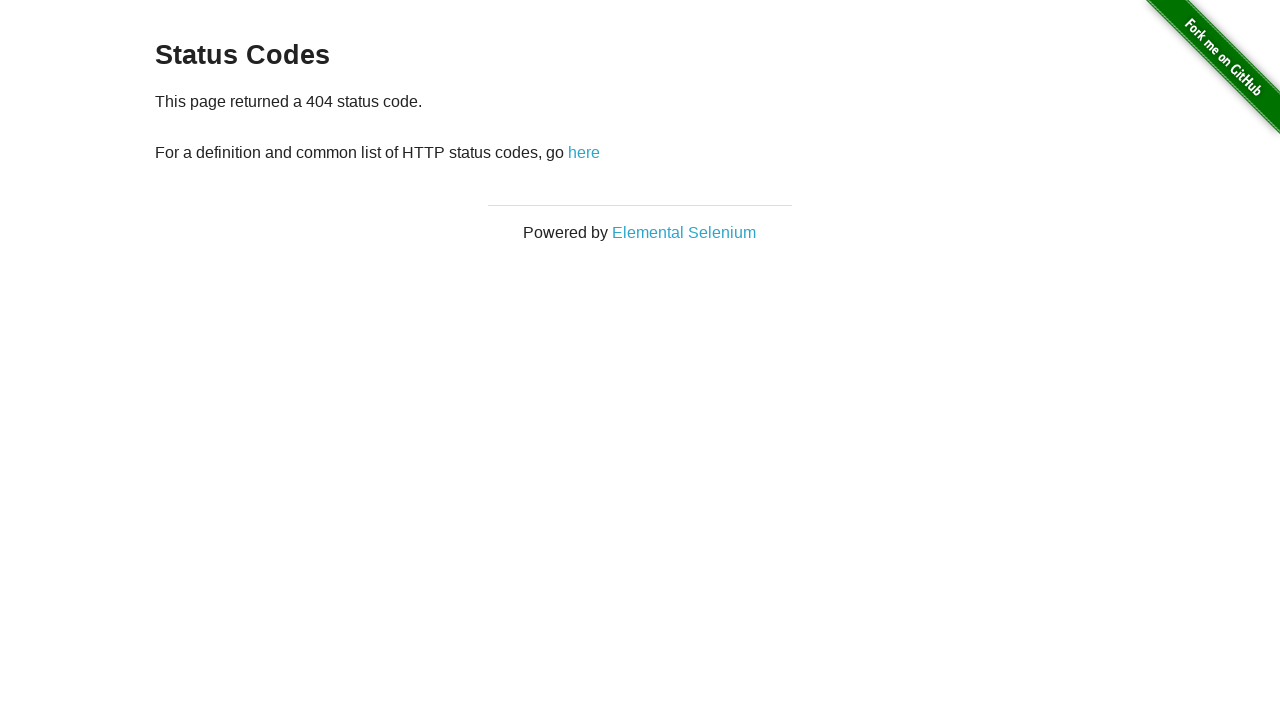

Verified HTTP 404 status code was returned
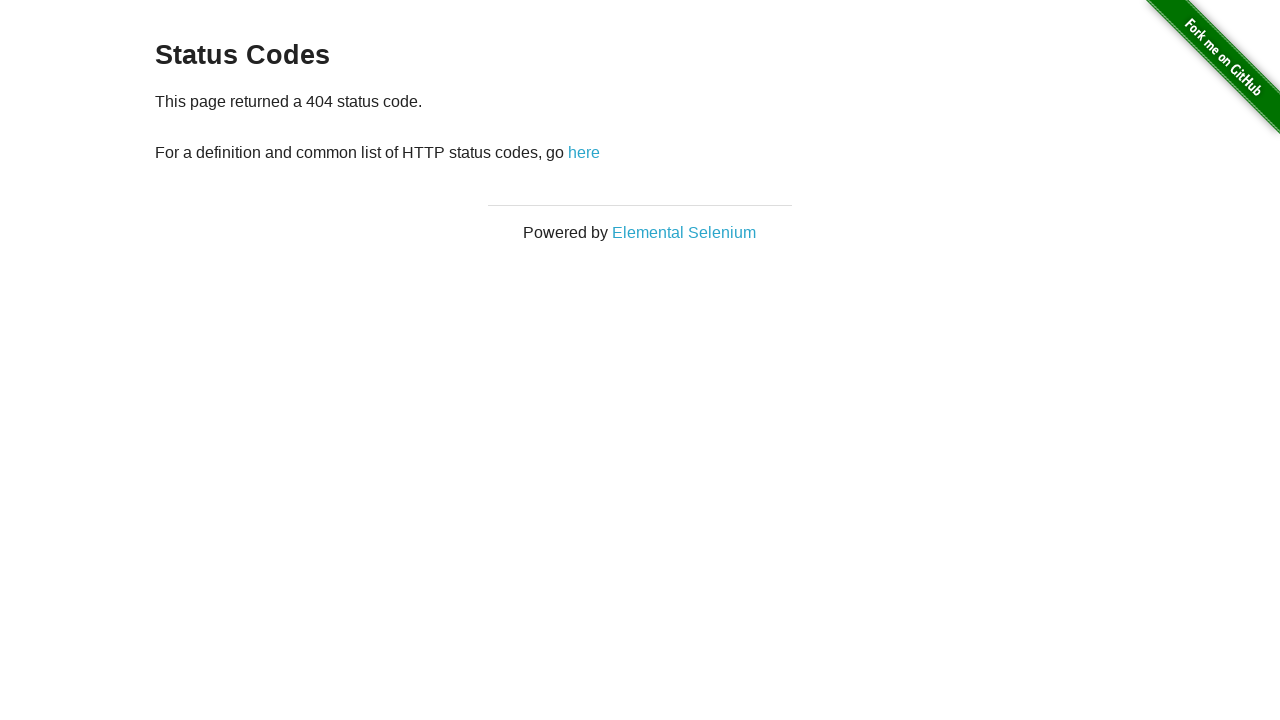

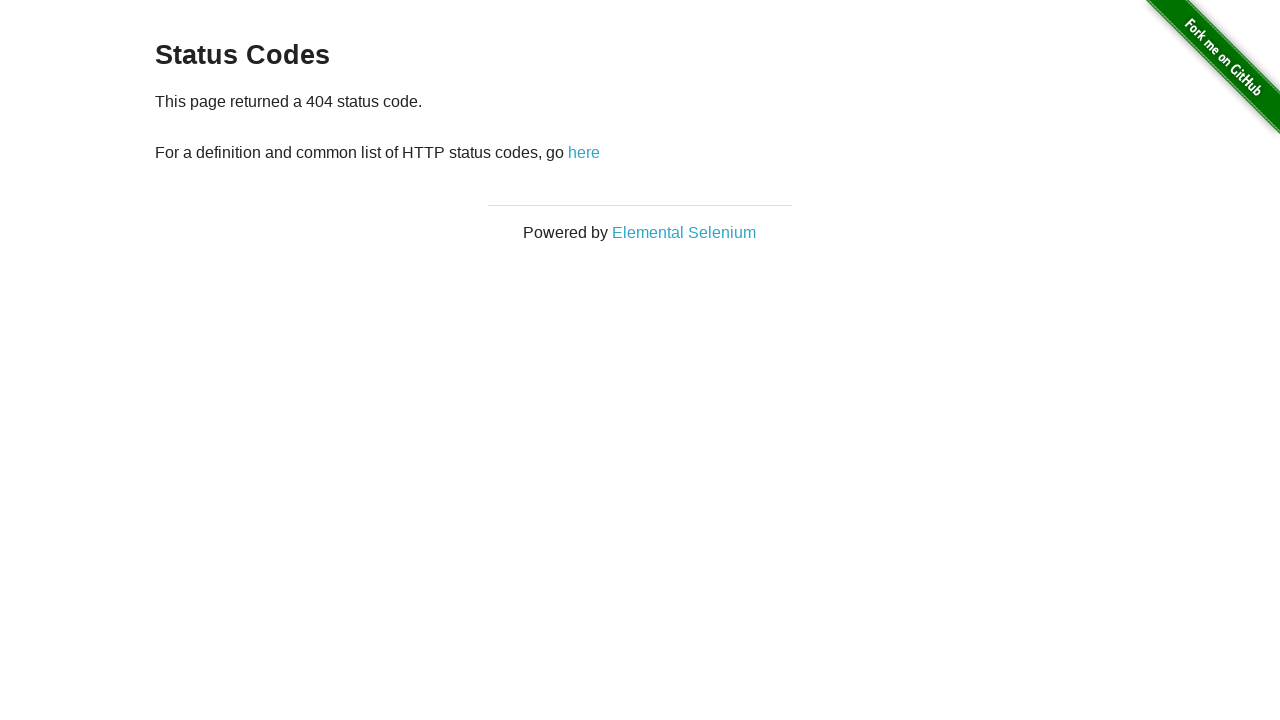